Clicks on the letter A link and verifies the languages list loads

Starting URL: https://www.99-bottles-of-beer.net/abc.html

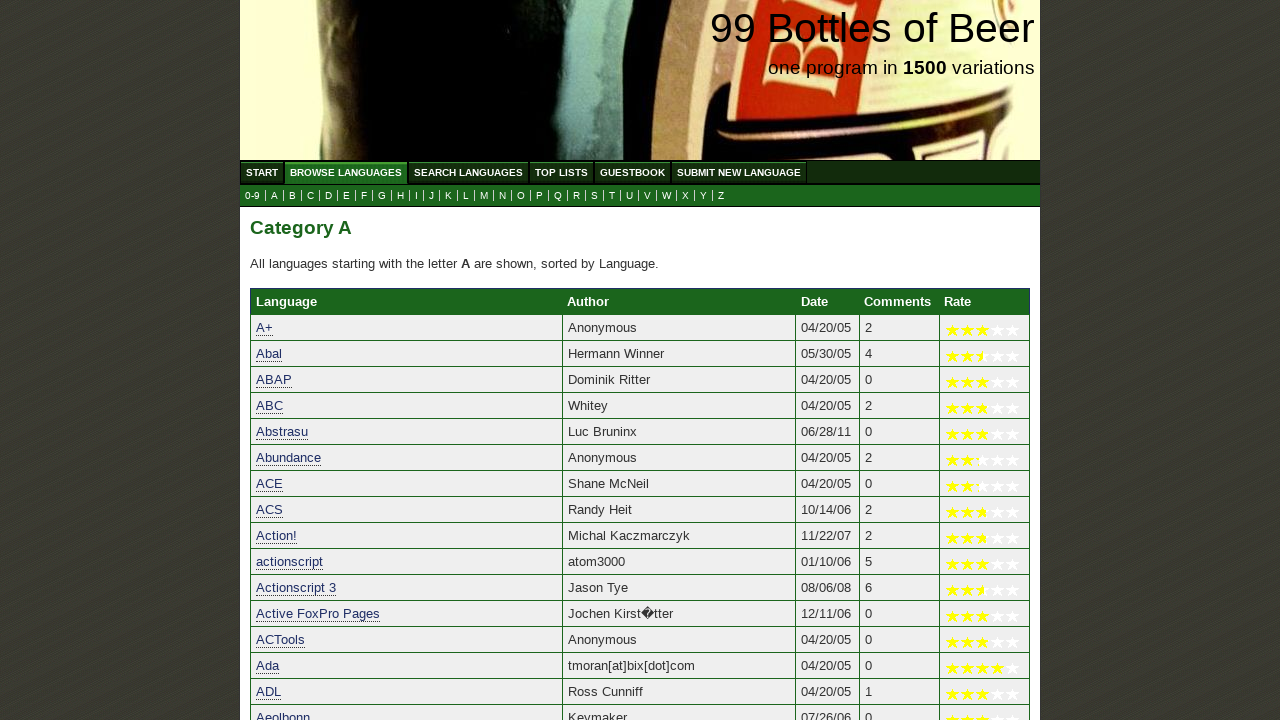

Clicked on letter A link at (274, 196) on a[href='a.html']
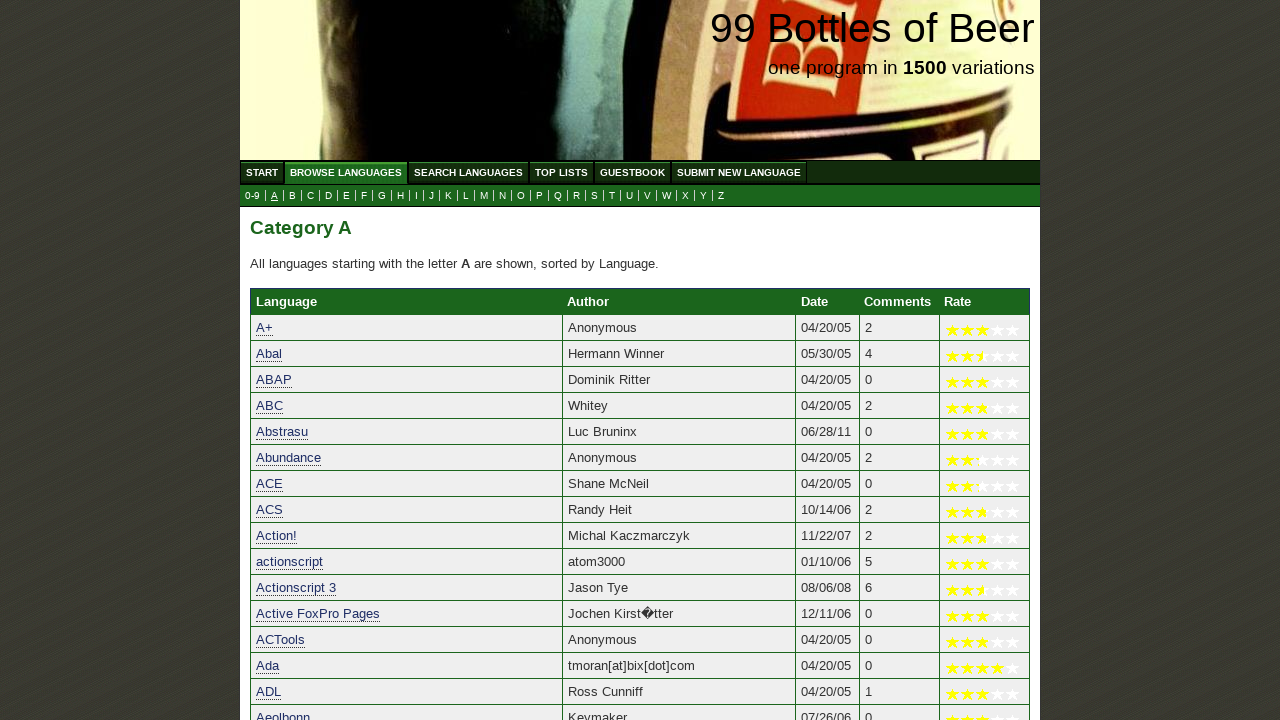

Languages list loaded for letter A
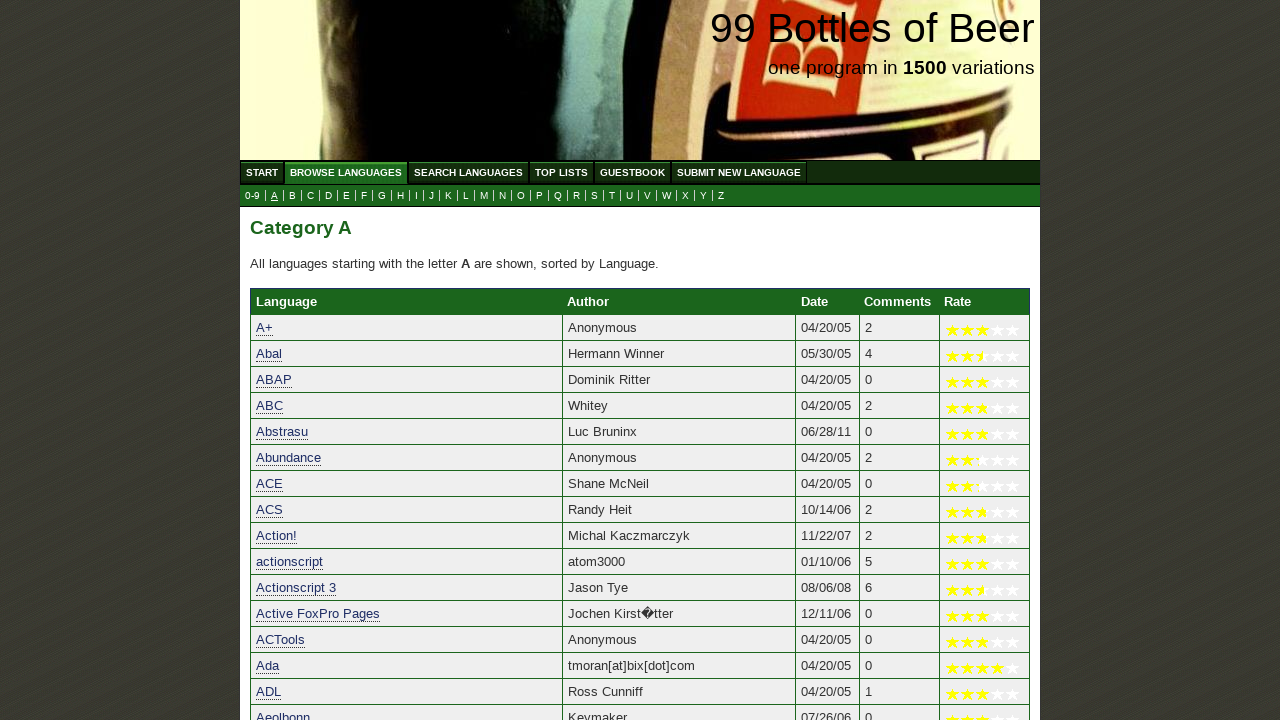

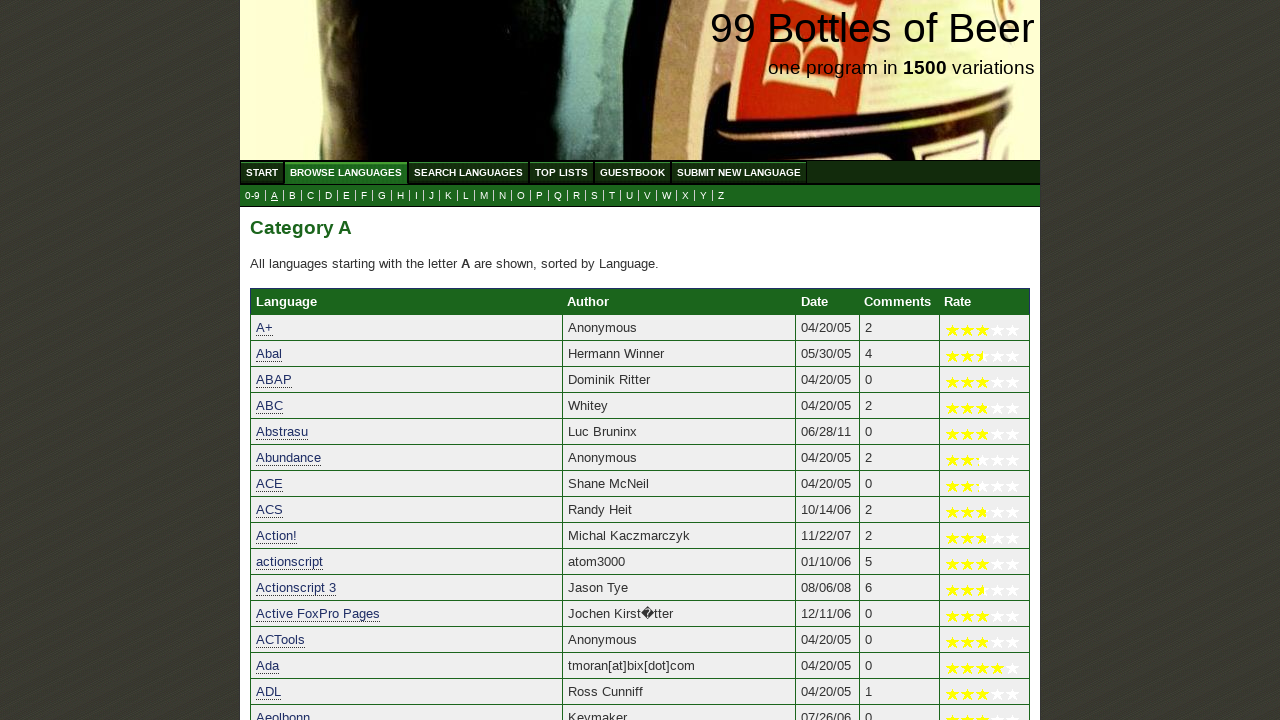